Tests drag and drop functionality on jQuery UI demo page by dragging an element and dropping it onto a target area

Starting URL: https://jqueryui.com/droppable/

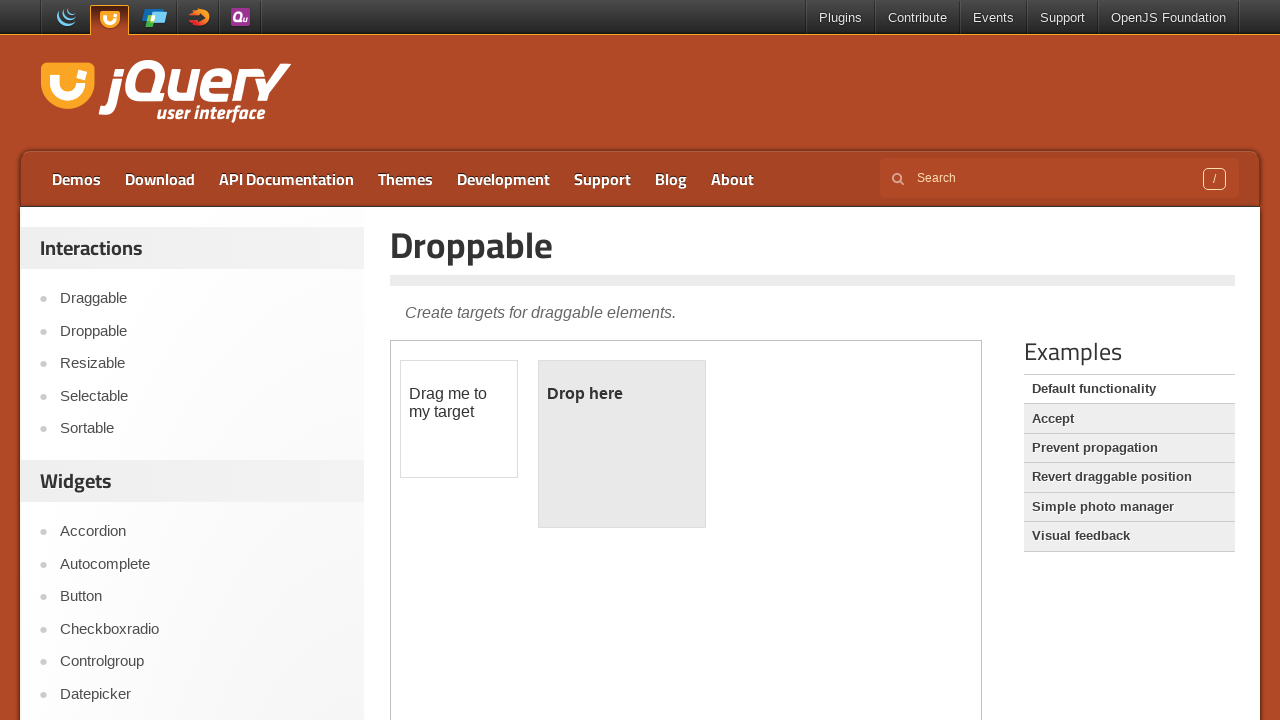

Located the iframe containing drag and drop elements
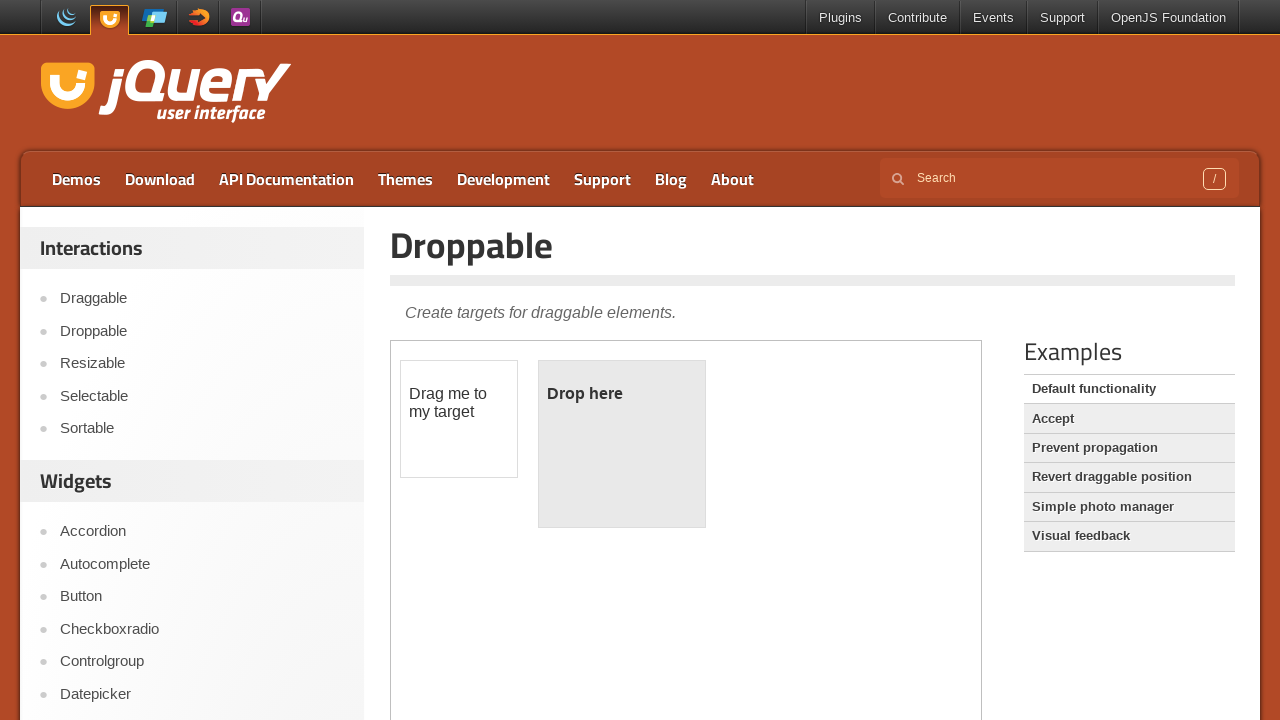

Located the draggable element with id 'draggable'
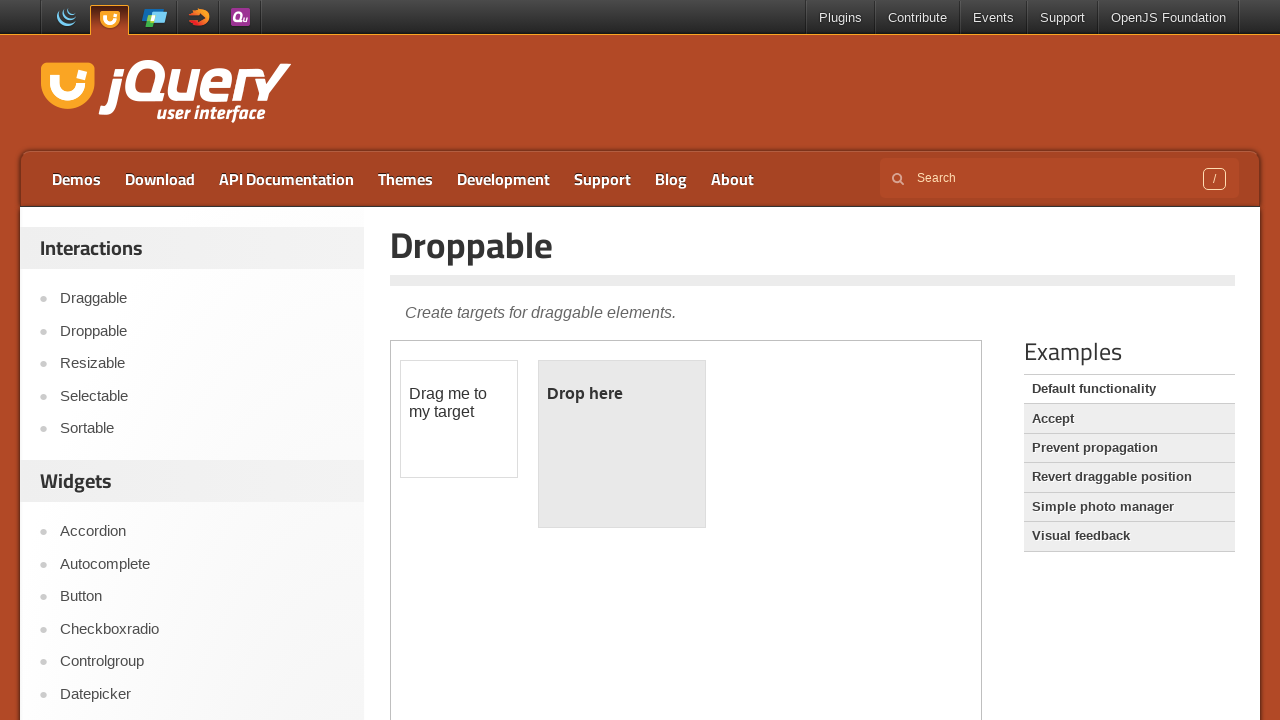

Located the droppable target element with id 'droppable'
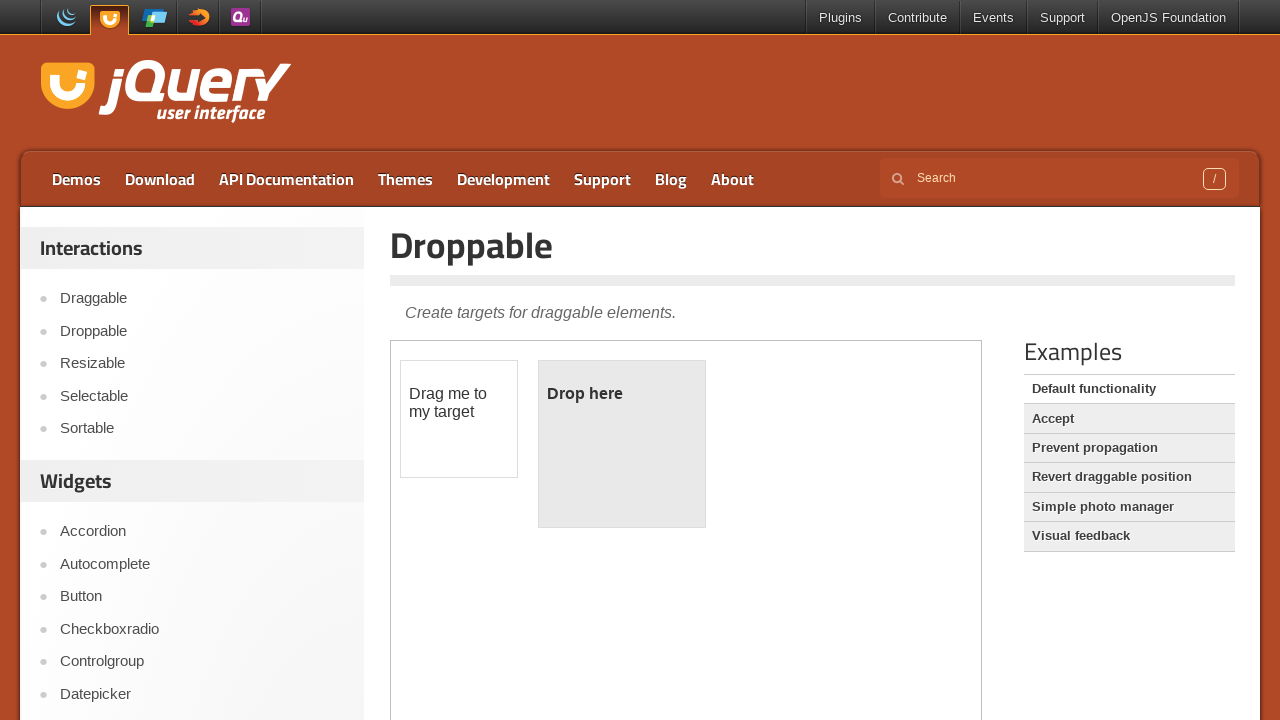

Performed drag and drop action from draggable element to droppable target at (622, 444)
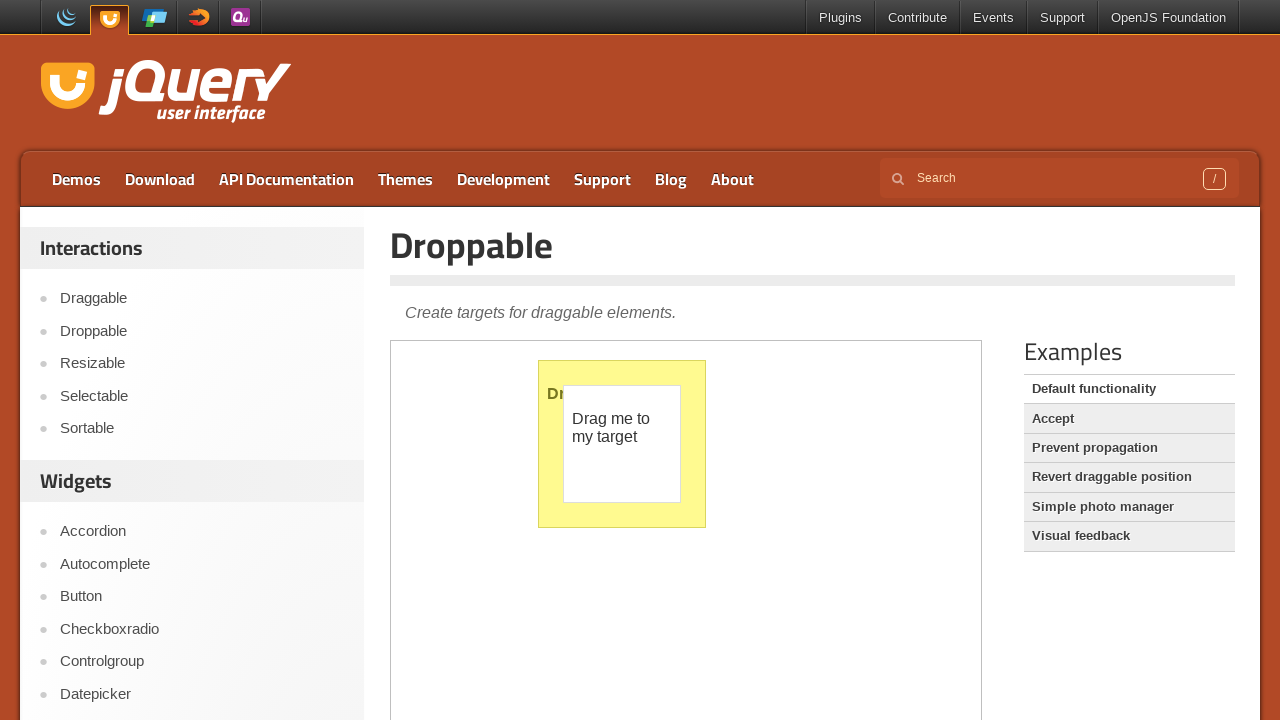

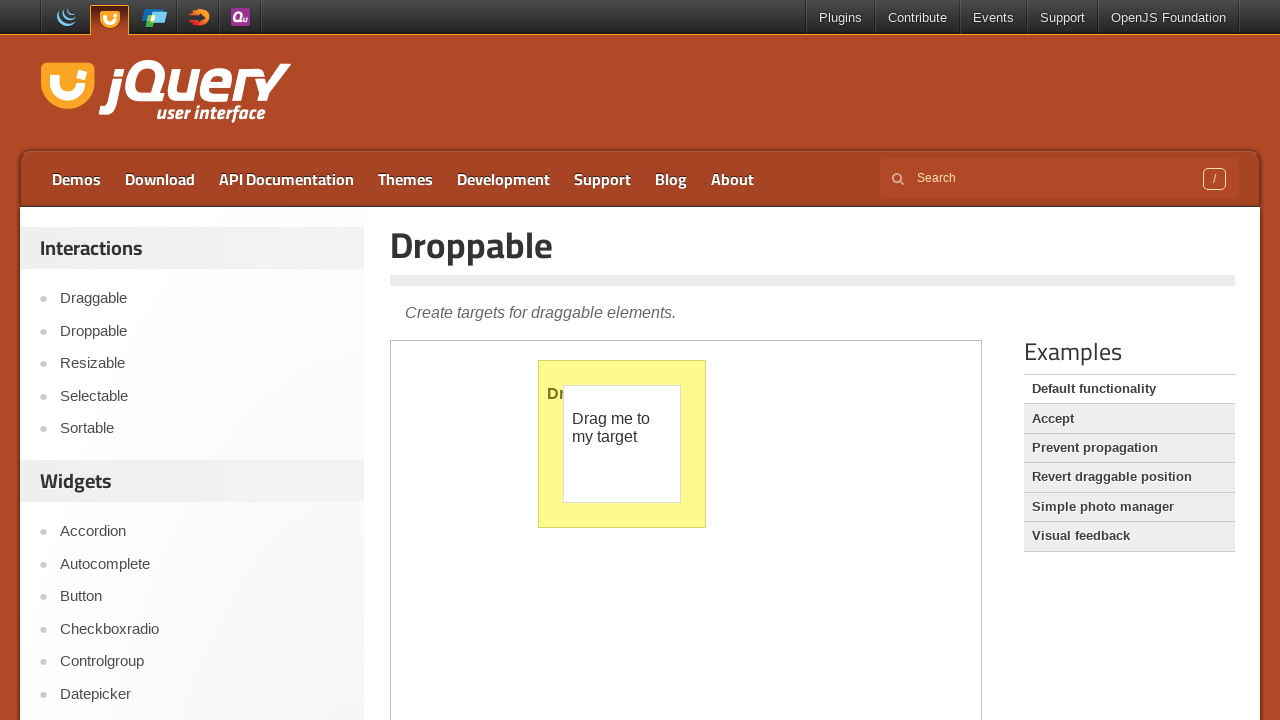